Tests right-click (context click) functionality by right-clicking a button and verifying the confirmation message appears

Starting URL: https://demoqa.com/buttons

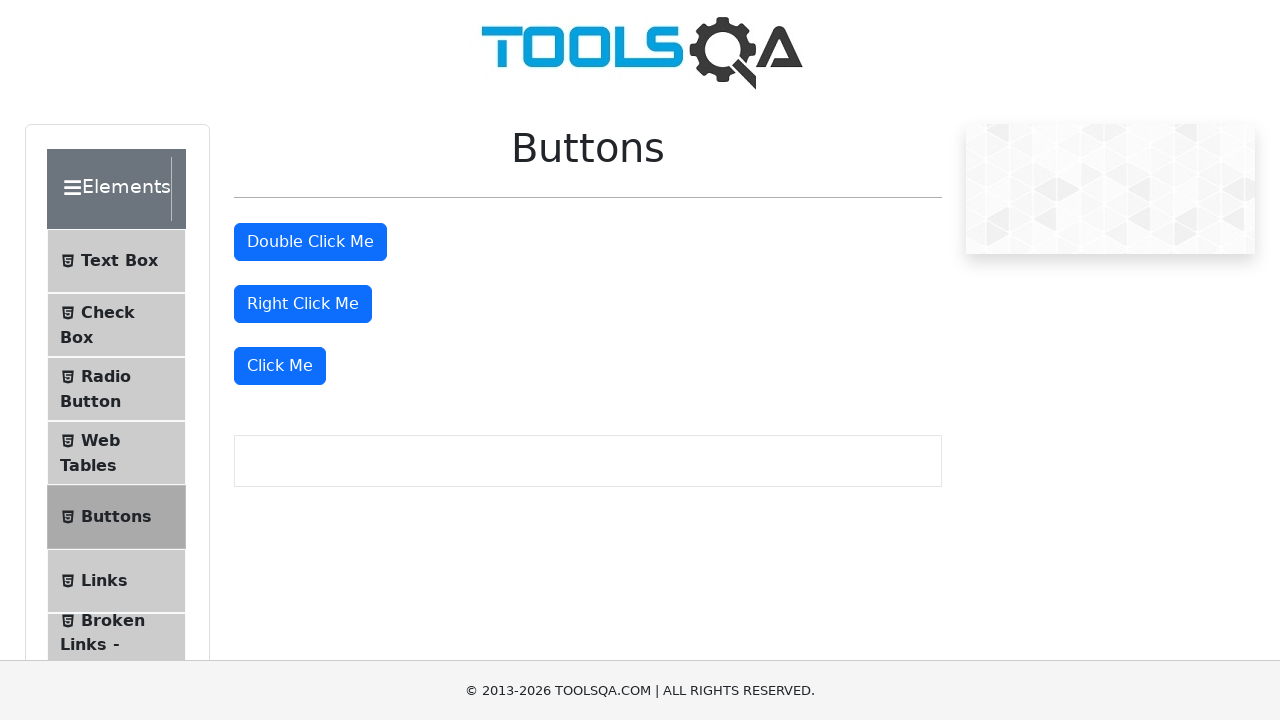

Located the right-click button element
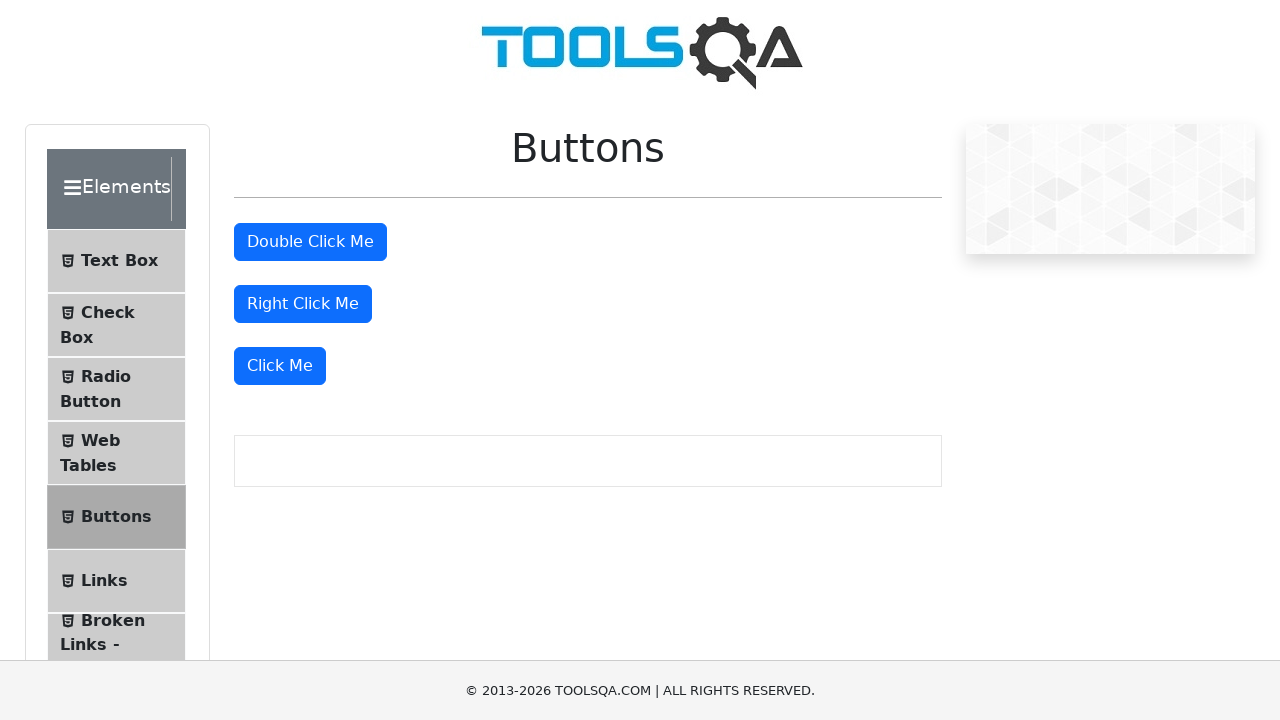

Scrolled right-click button into view
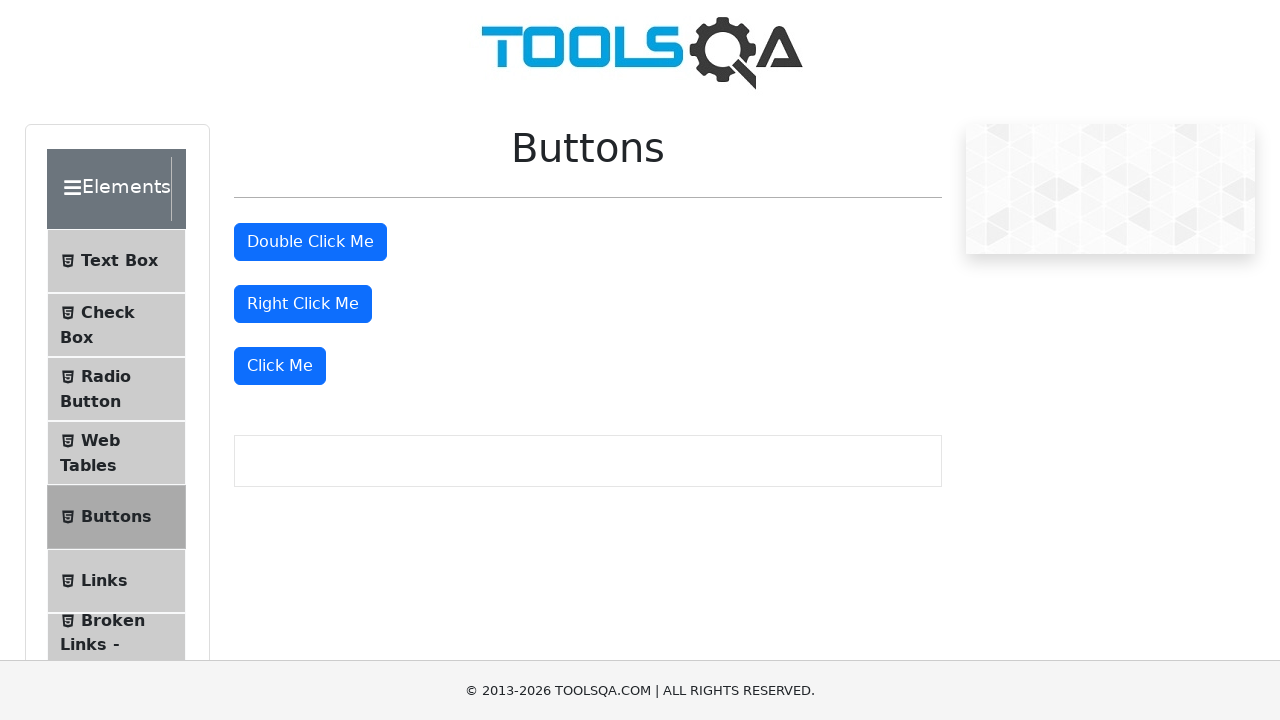

Right-clicked the button to trigger context menu at (303, 304) on #rightClickBtn
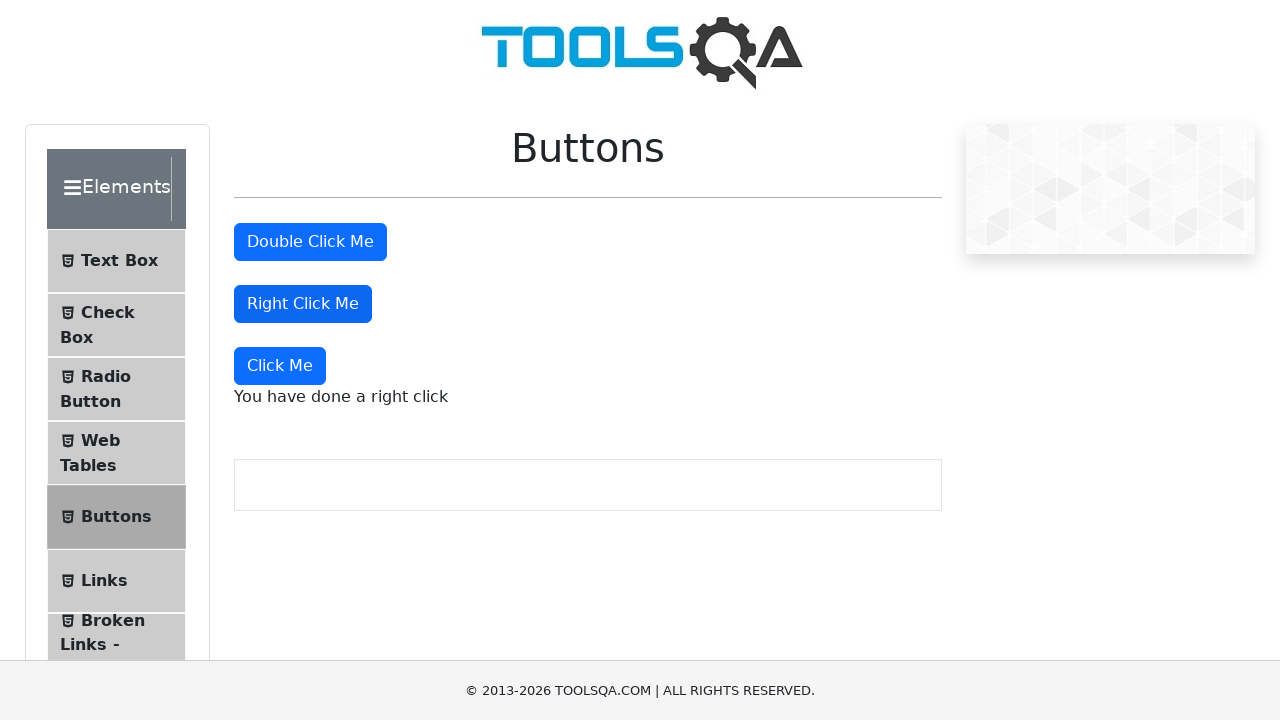

Right-click confirmation message appeared
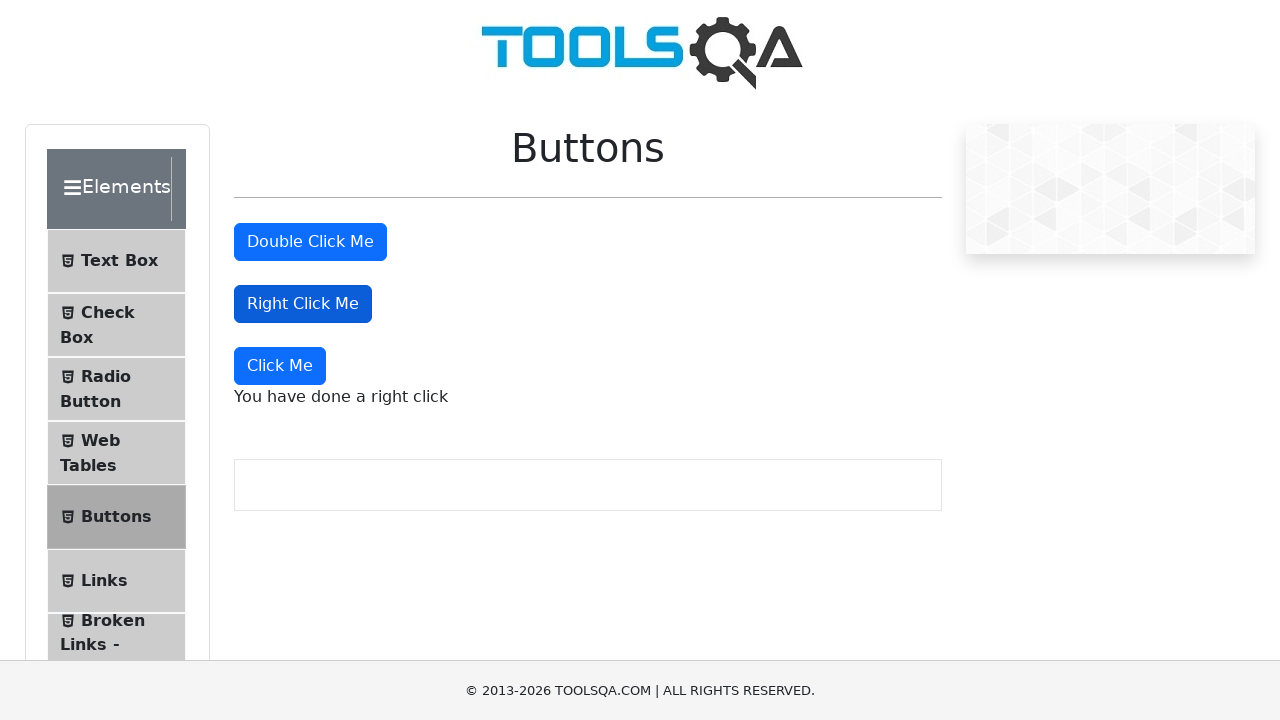

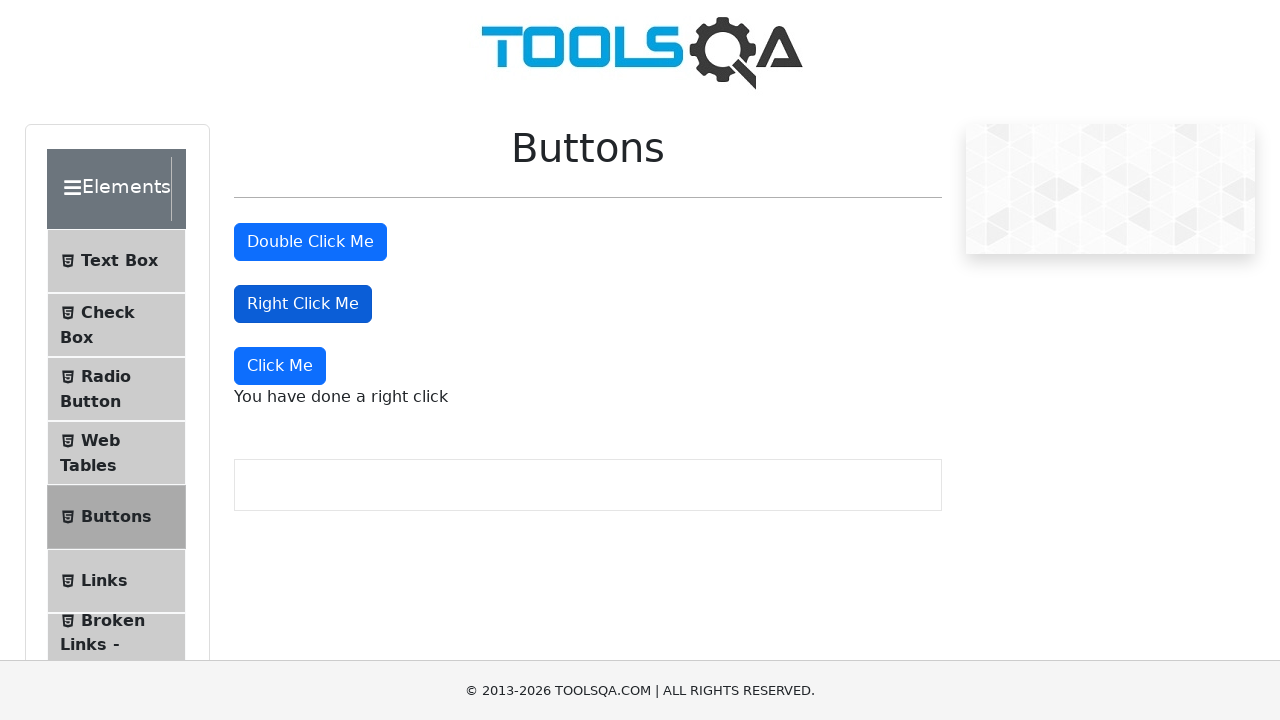